Tests drag and drop functionality by dragging a source element onto a target element and verifying the drop was successful

Starting URL: https://jqueryui.com/resources/demos/droppable/default.html

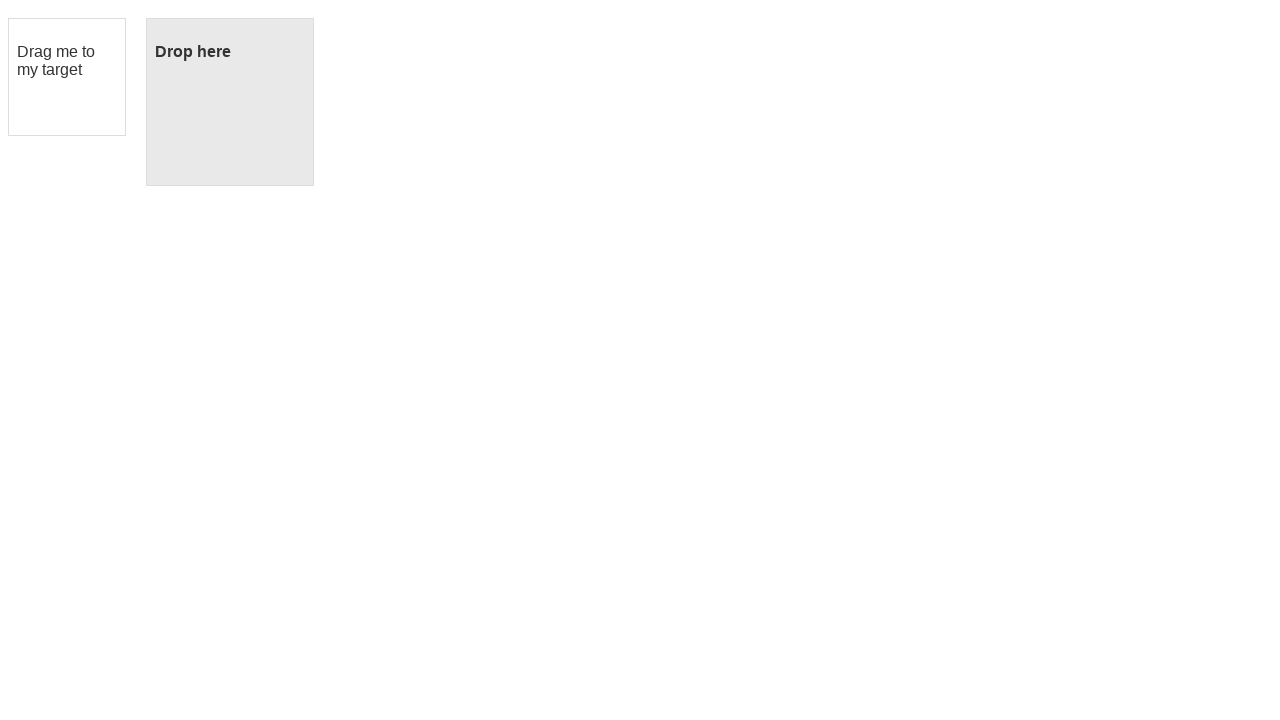

Waited for draggable element to be present
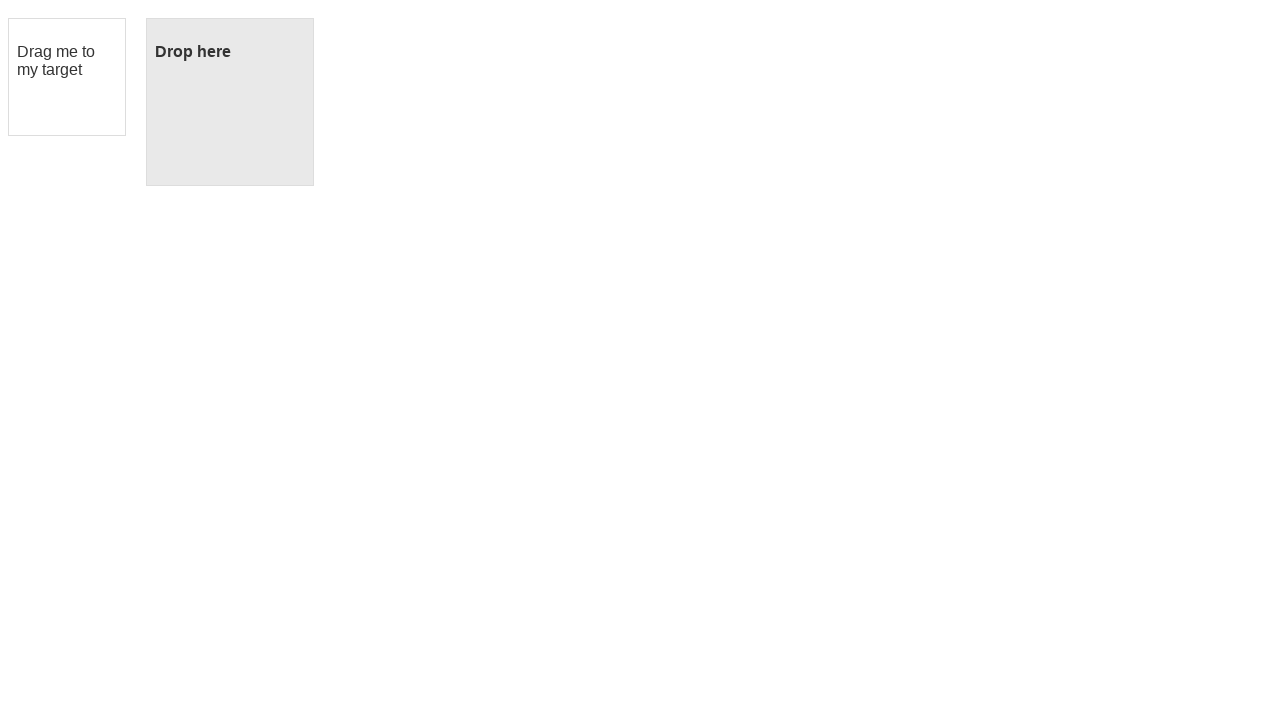

Waited for droppable element to be present
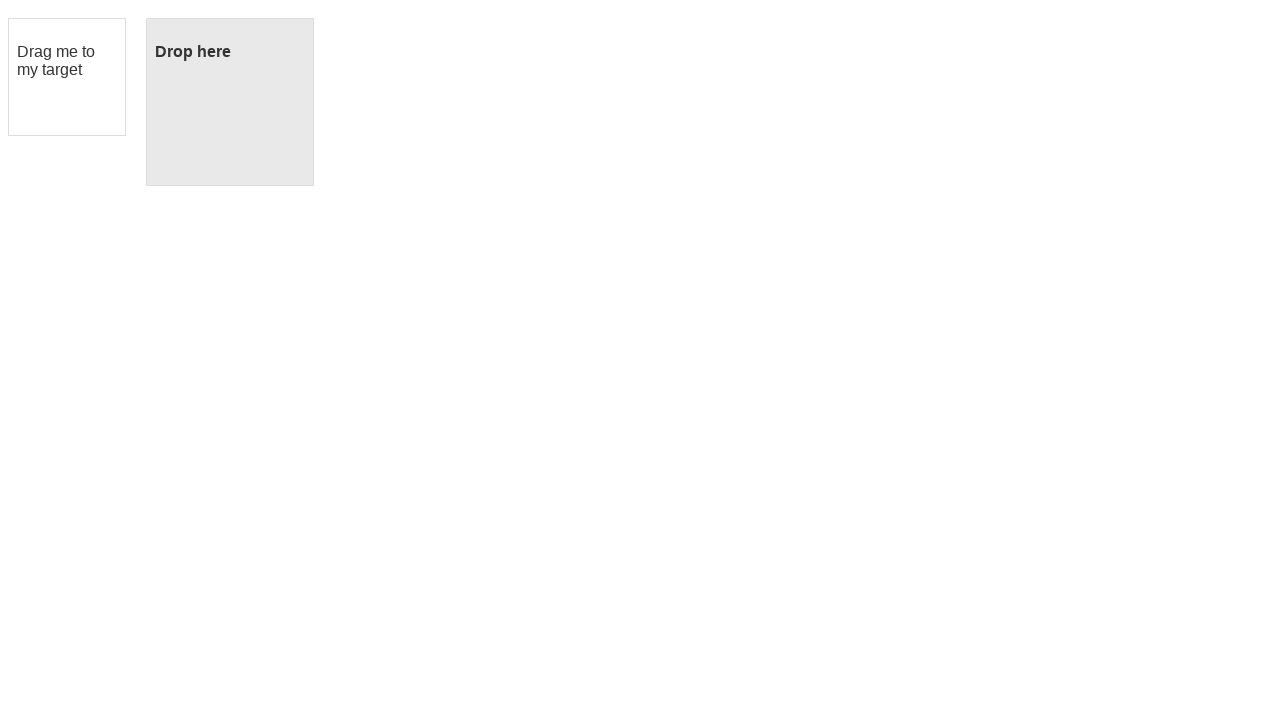

Dragged source element onto target element at (230, 102)
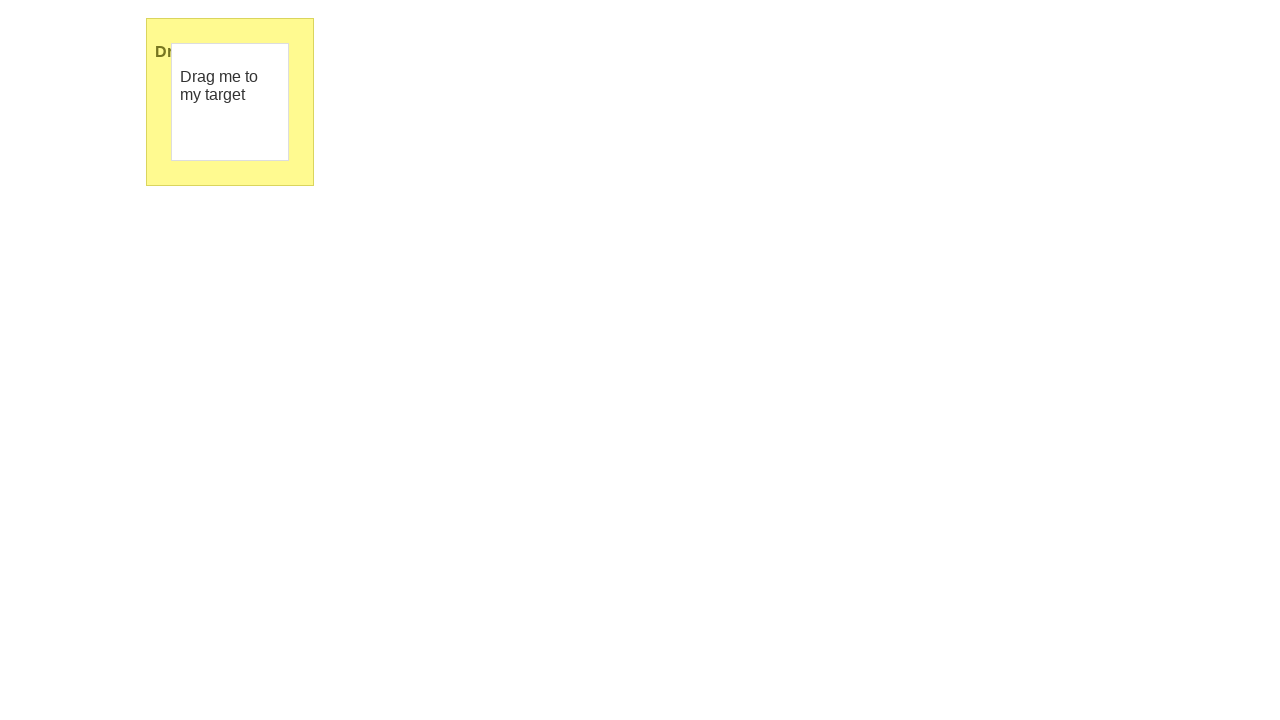

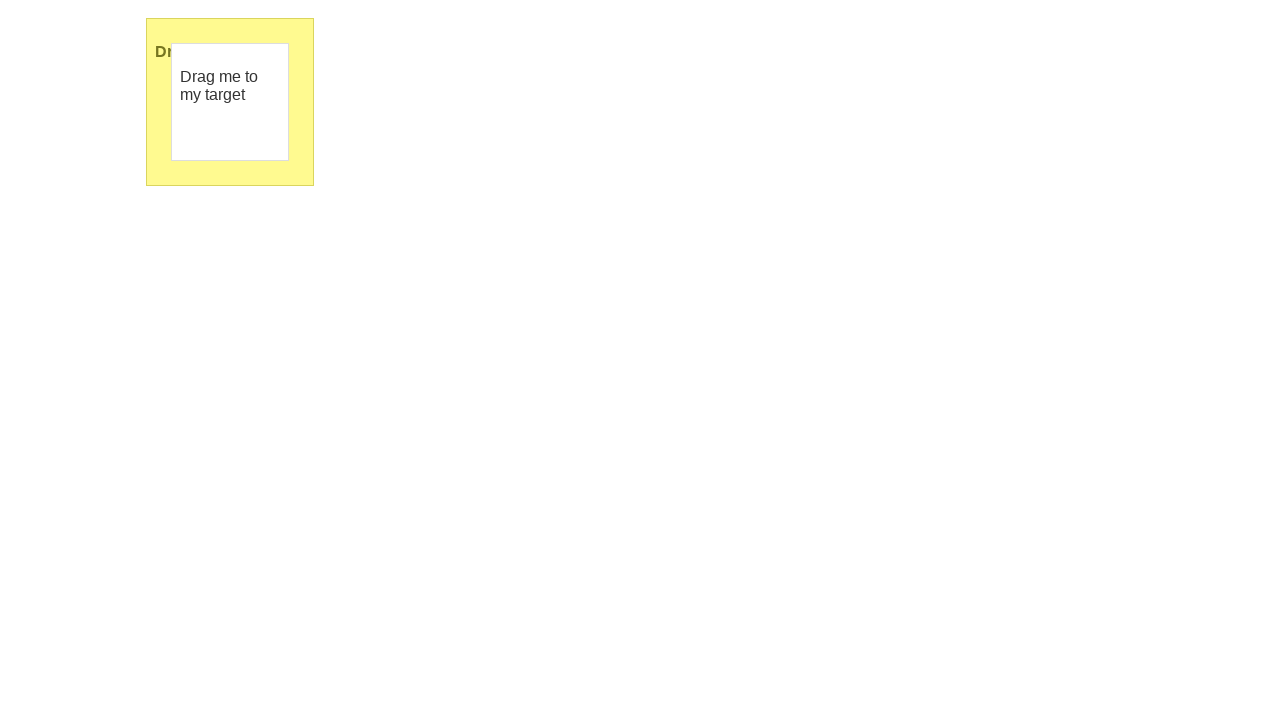